Tests the radio button functionality by navigating to the Radio Buttons section, selecting the Male option, and verifying the selection is displayed

Starting URL: https://dd-demo-tau.vercel.app/web_elements.html

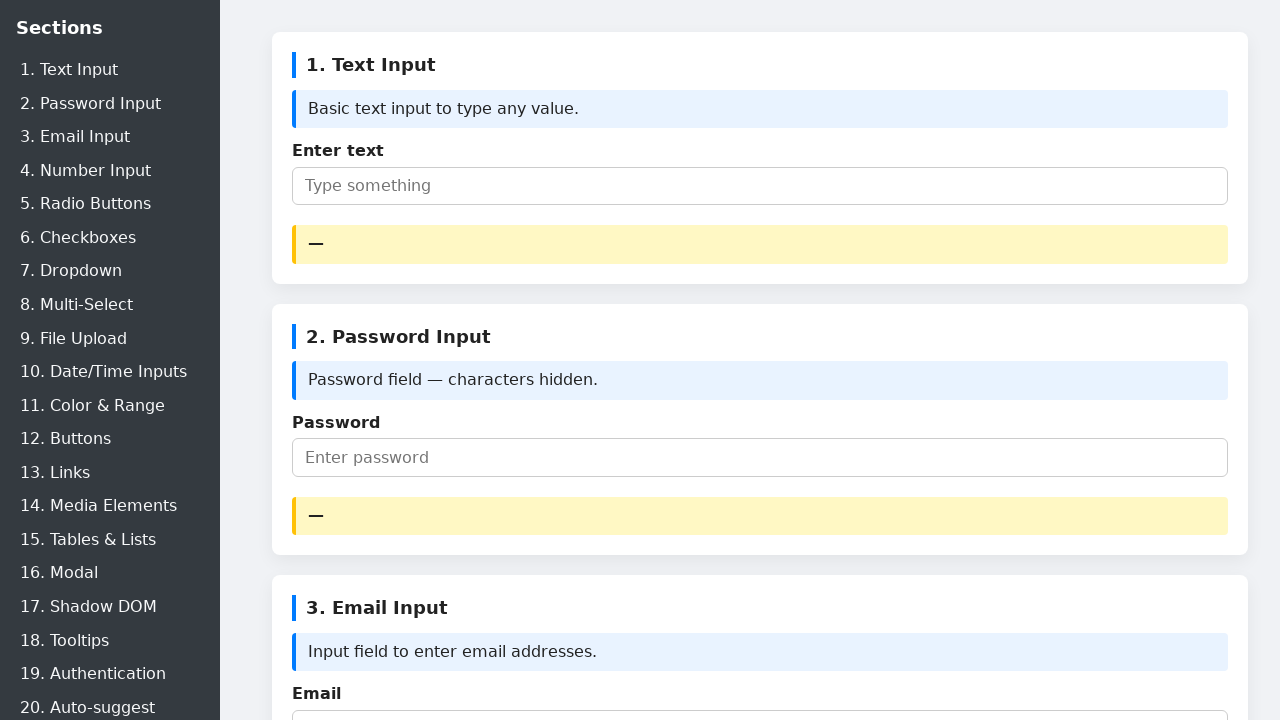

Clicked on the Radio Buttons link at (86, 204) on internal:role=link[name="Radio Buttons"i]
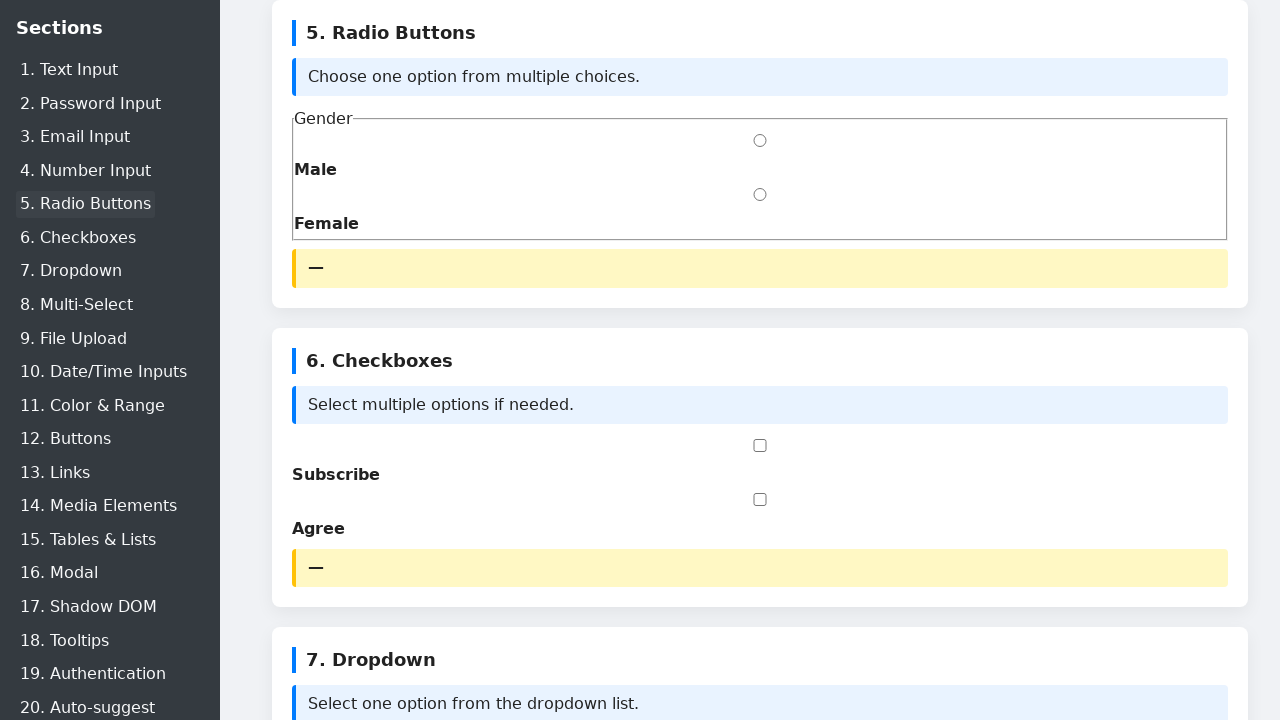

Verified the Radio Buttons heading is visible
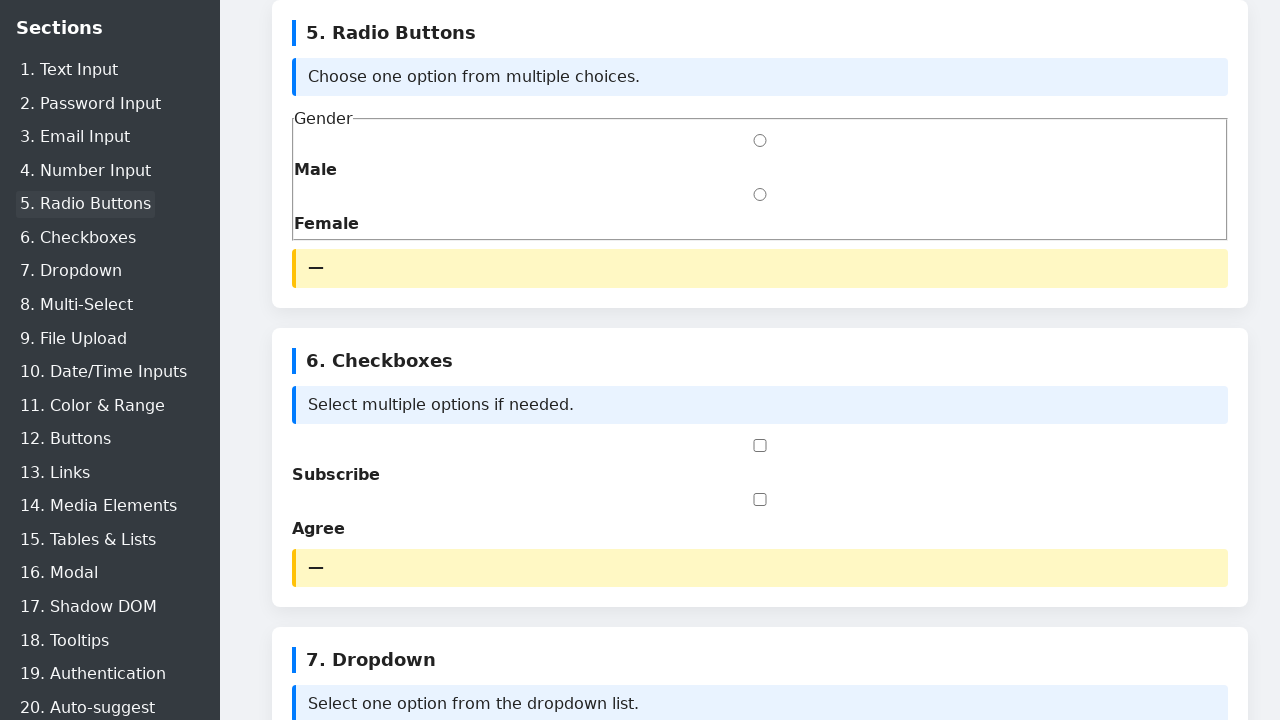

Selected the Male radio button at (760, 140) on internal:role=radio[name="Male"s]
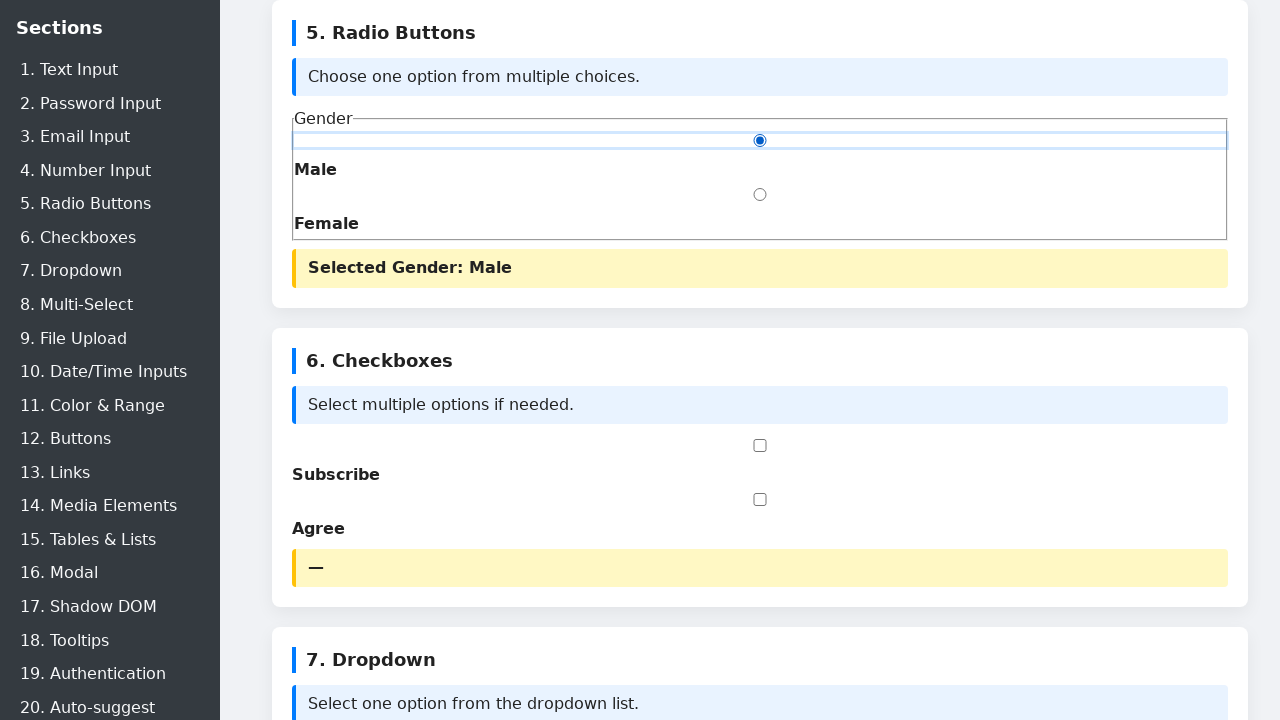

Verified the radio button selection is displayed
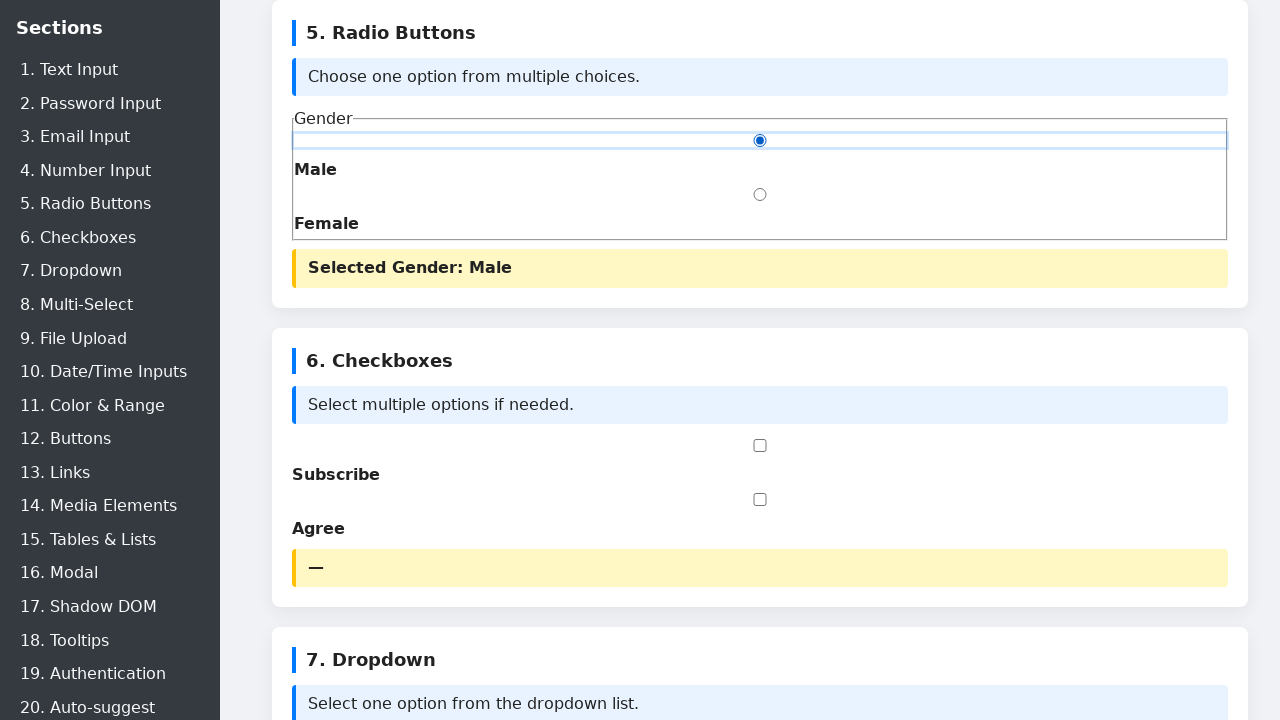

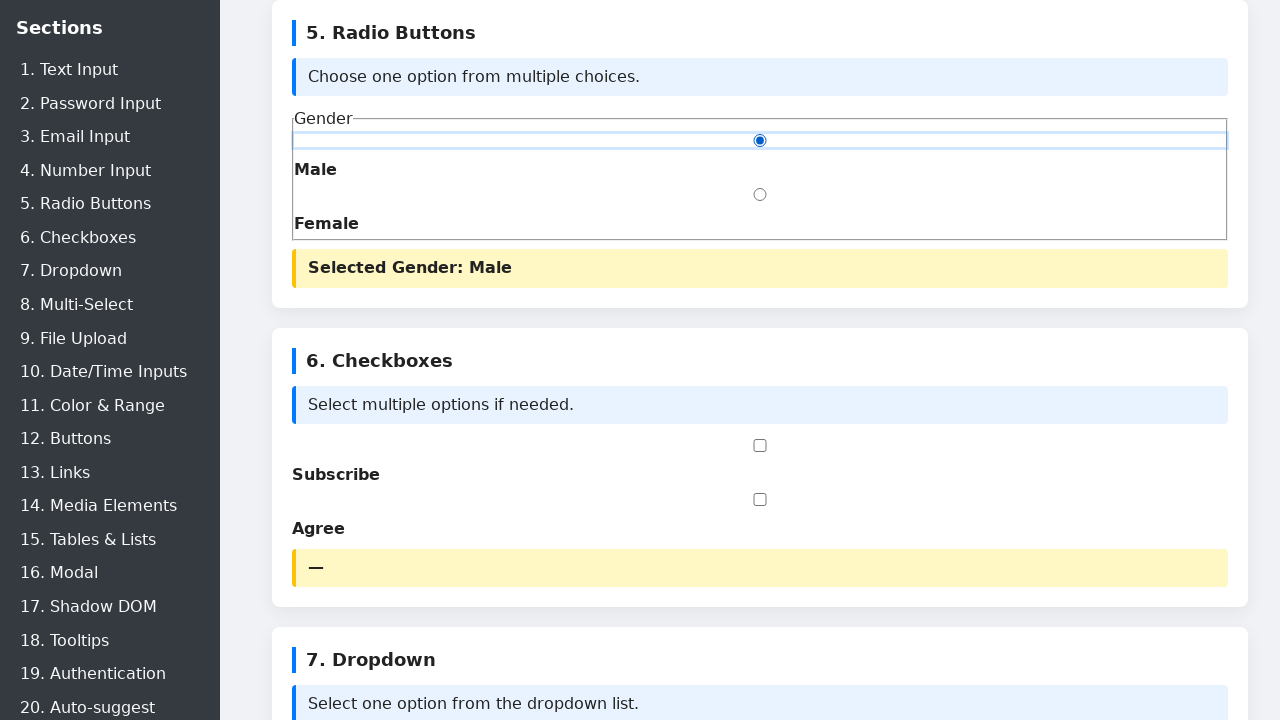